Waits for price to drop to $100, clicks book button, calculates a mathematical expression based on a value from the page, and submits the result

Starting URL: http://suninjuly.github.io/explicit_wait2.html

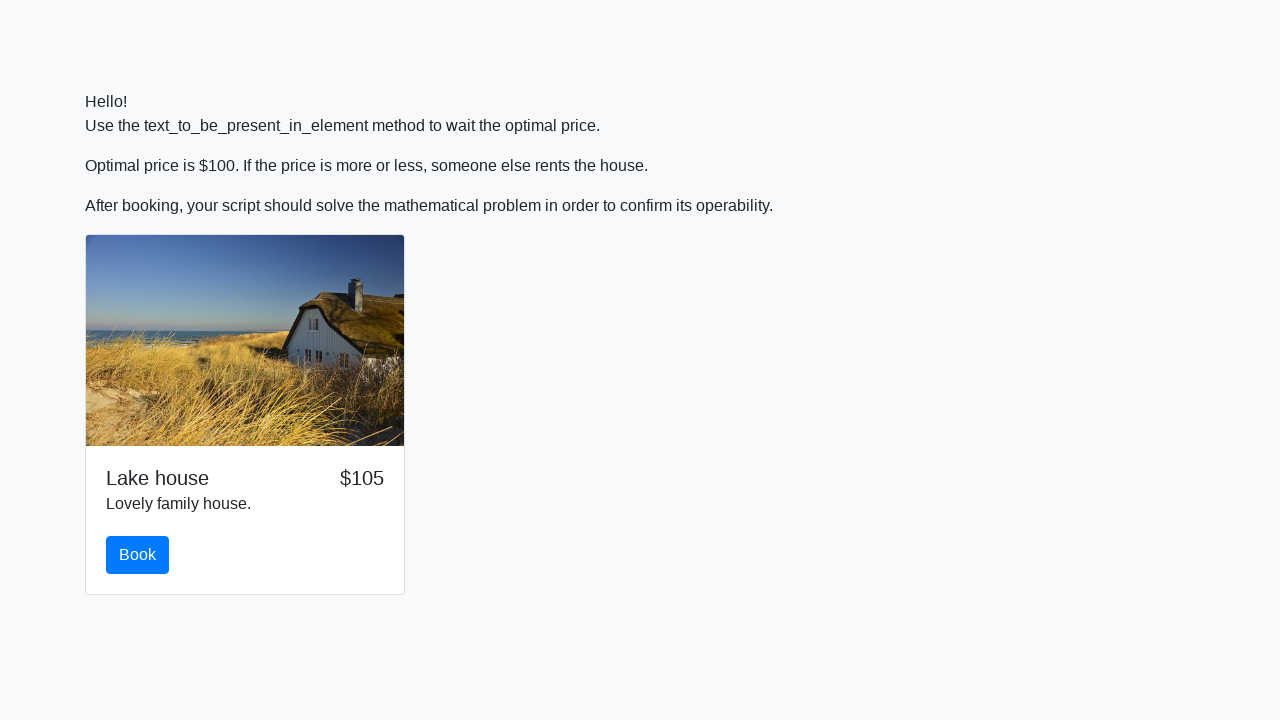

Waited for price to drop to $100
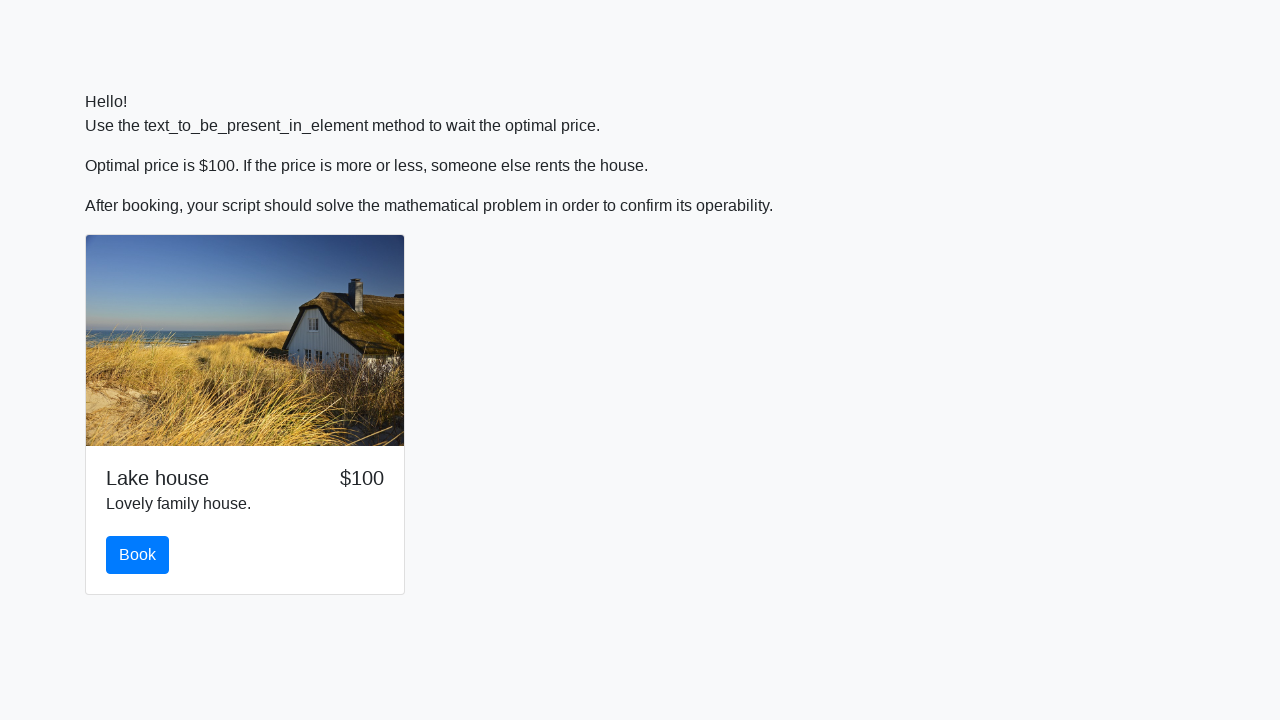

Clicked book button at (138, 555) on #book
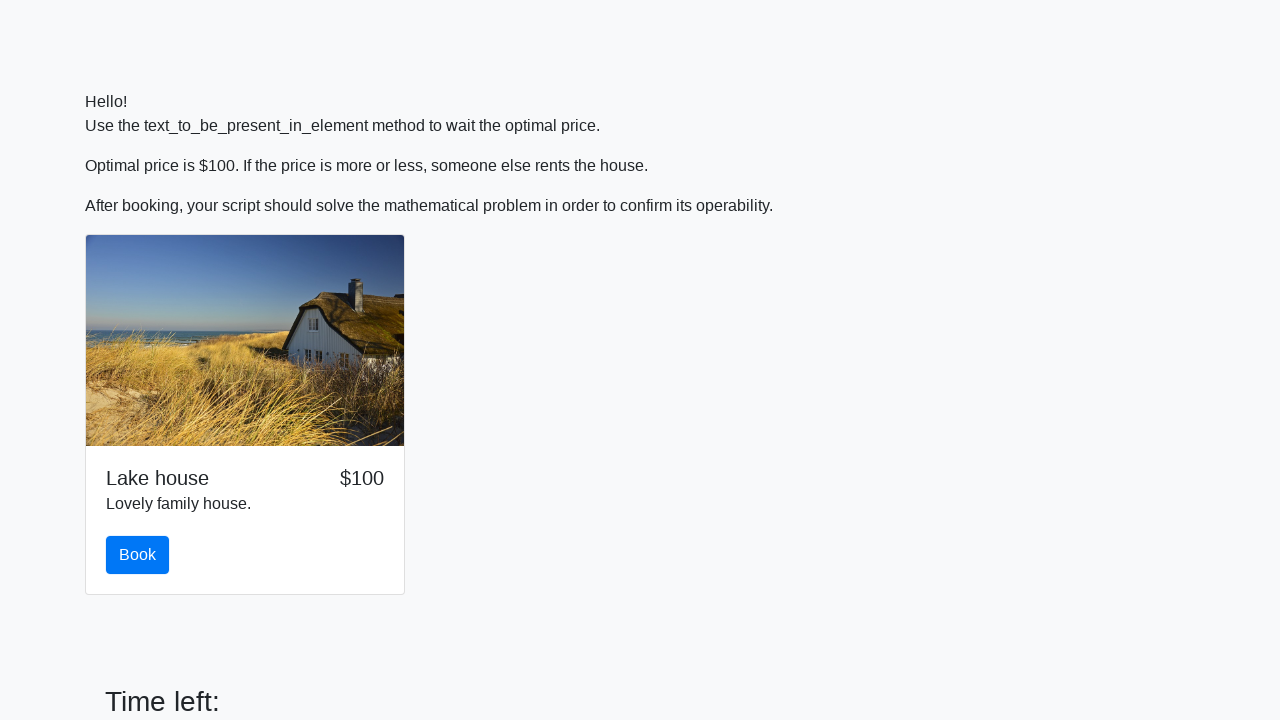

Retrieved input value: 417
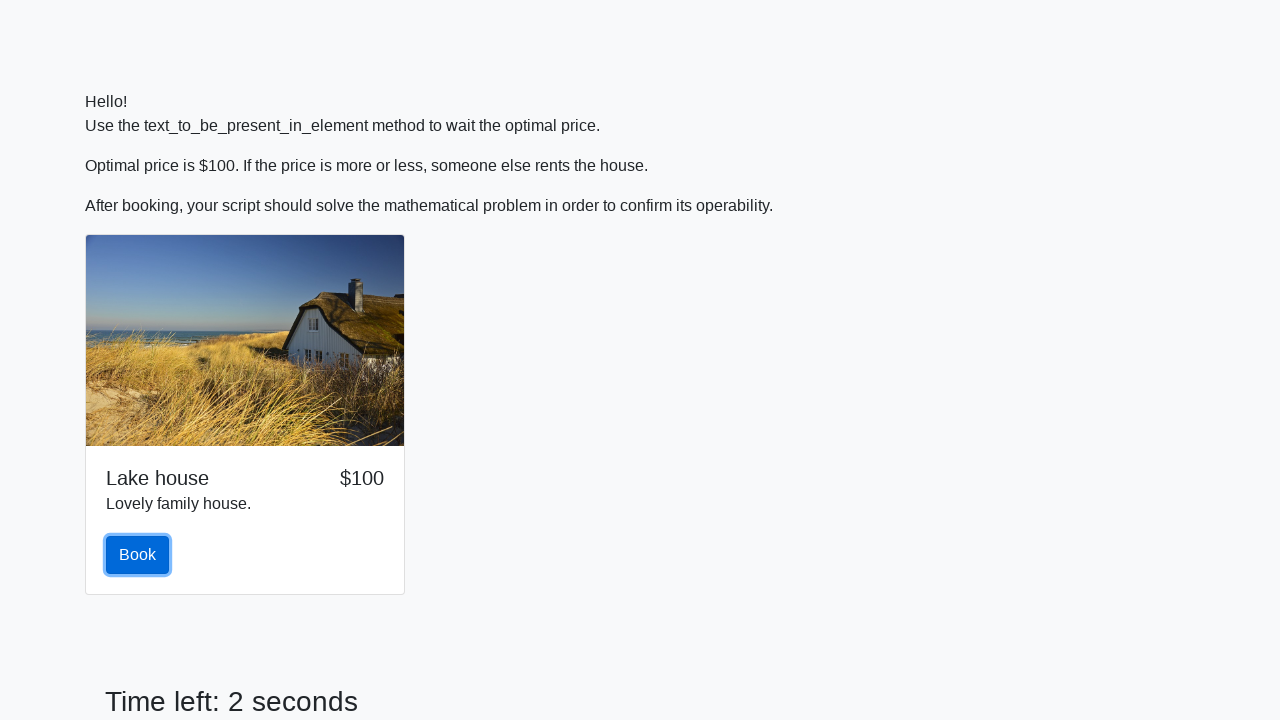

Filled answer field with calculated result: 2.1826663099840022 on [name="text"]
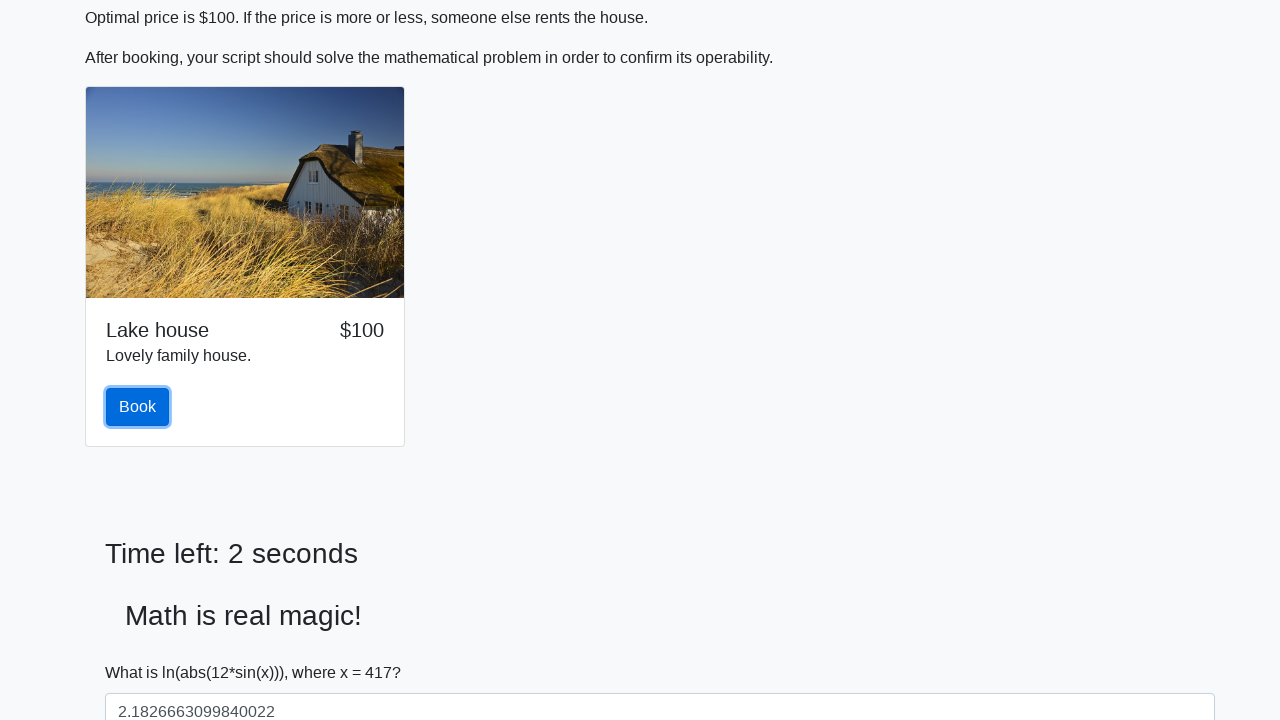

Submitted the form at (143, 651) on [type="submit"]
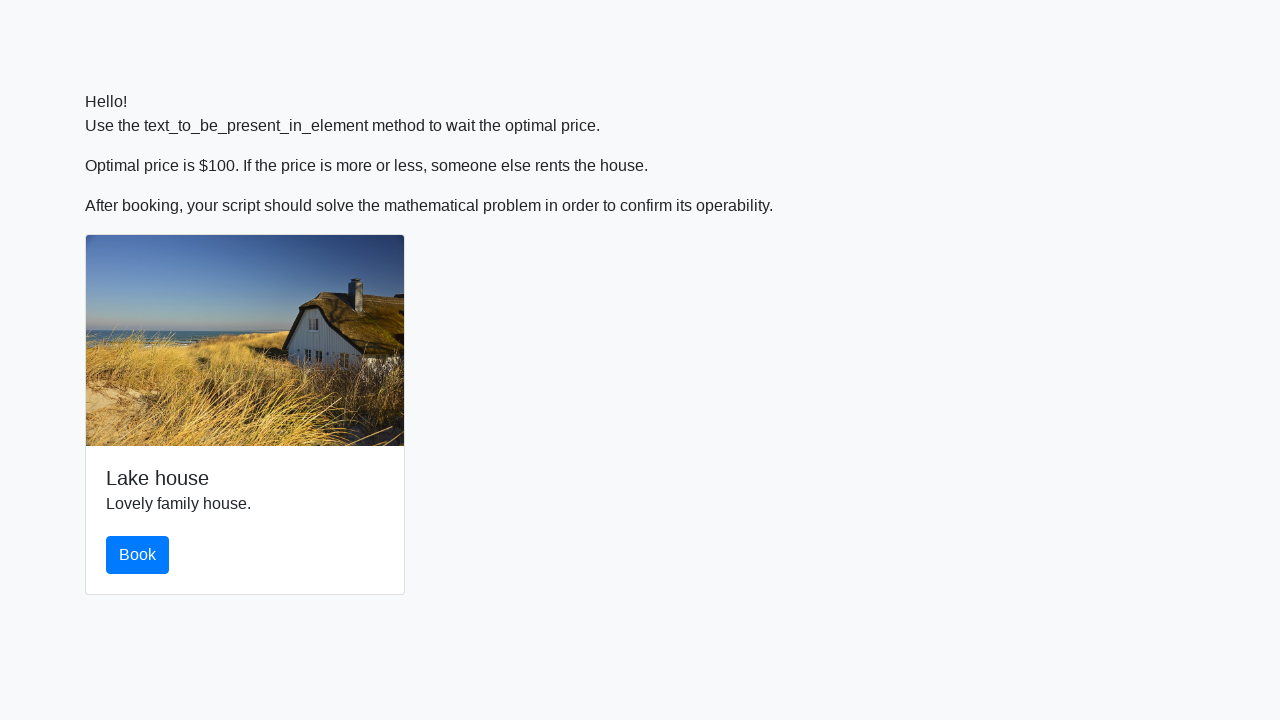

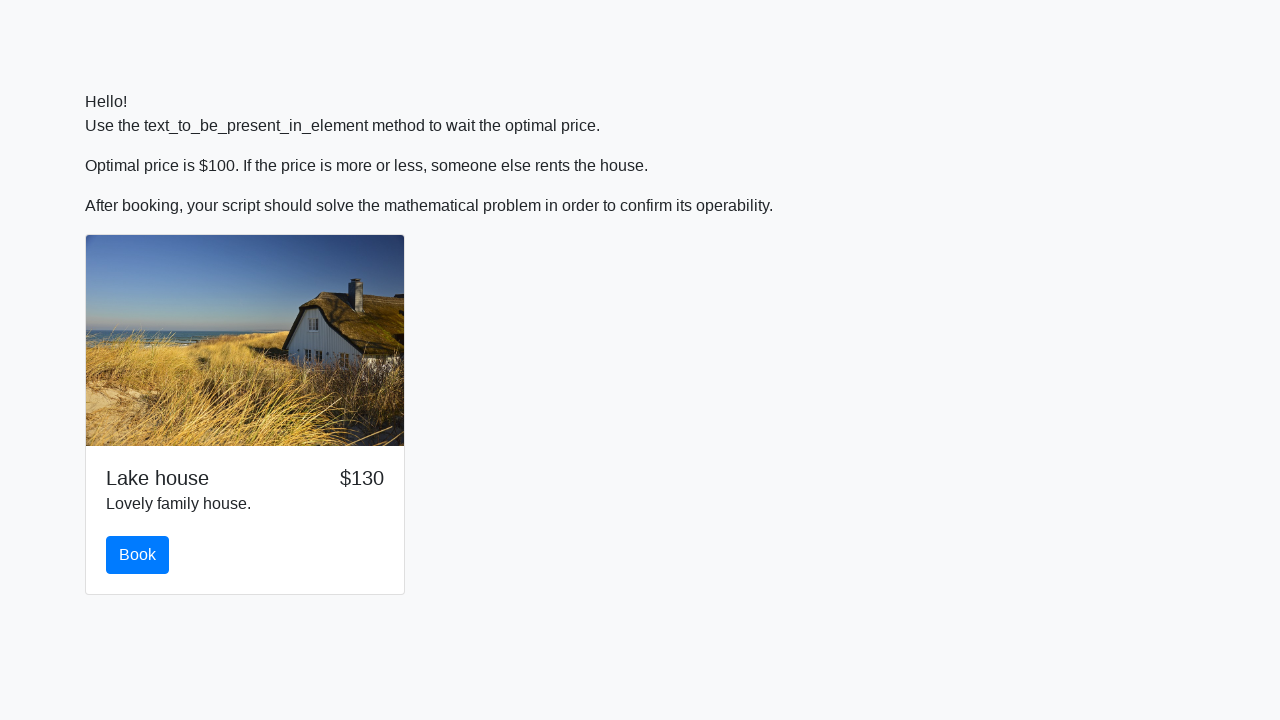